Tests browser window management by maximizing the window, then moving it off-screen (simulating minimize), and maximizing again to verify window control functionality.

Starting URL: https://opensource-demo.orangehrmlive.com/

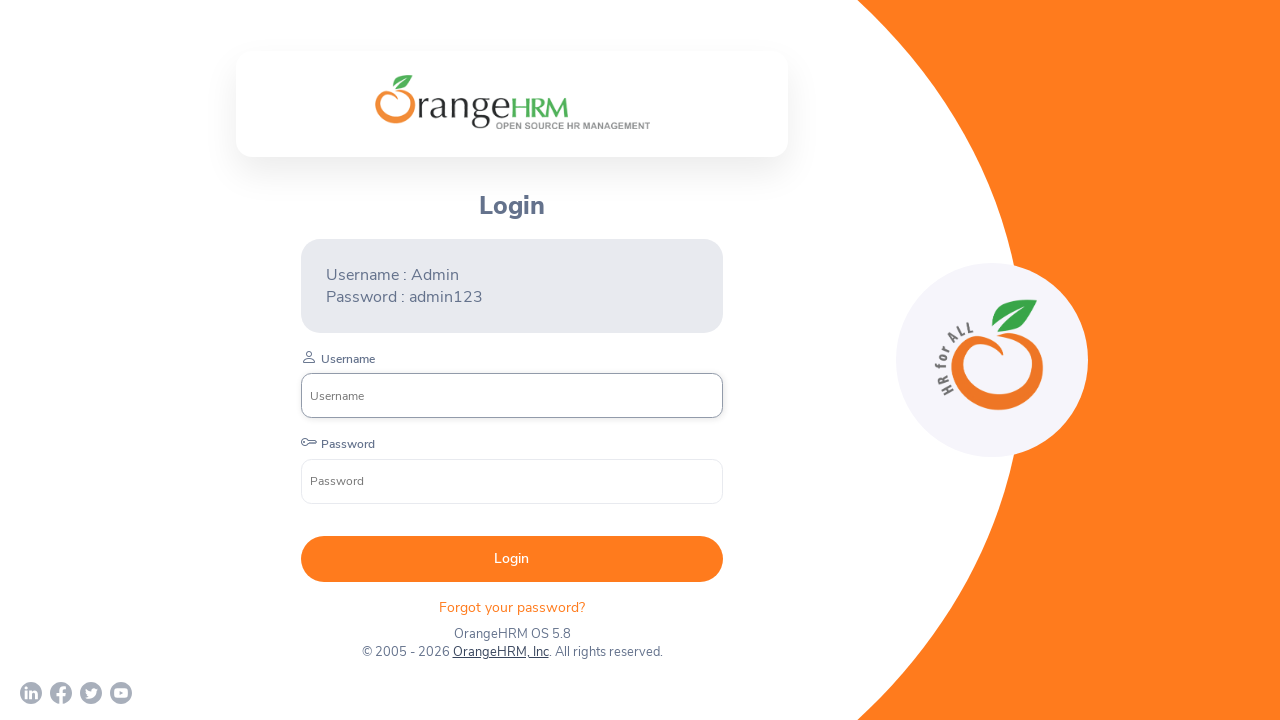

Set viewport to maximum size (1920x1080)
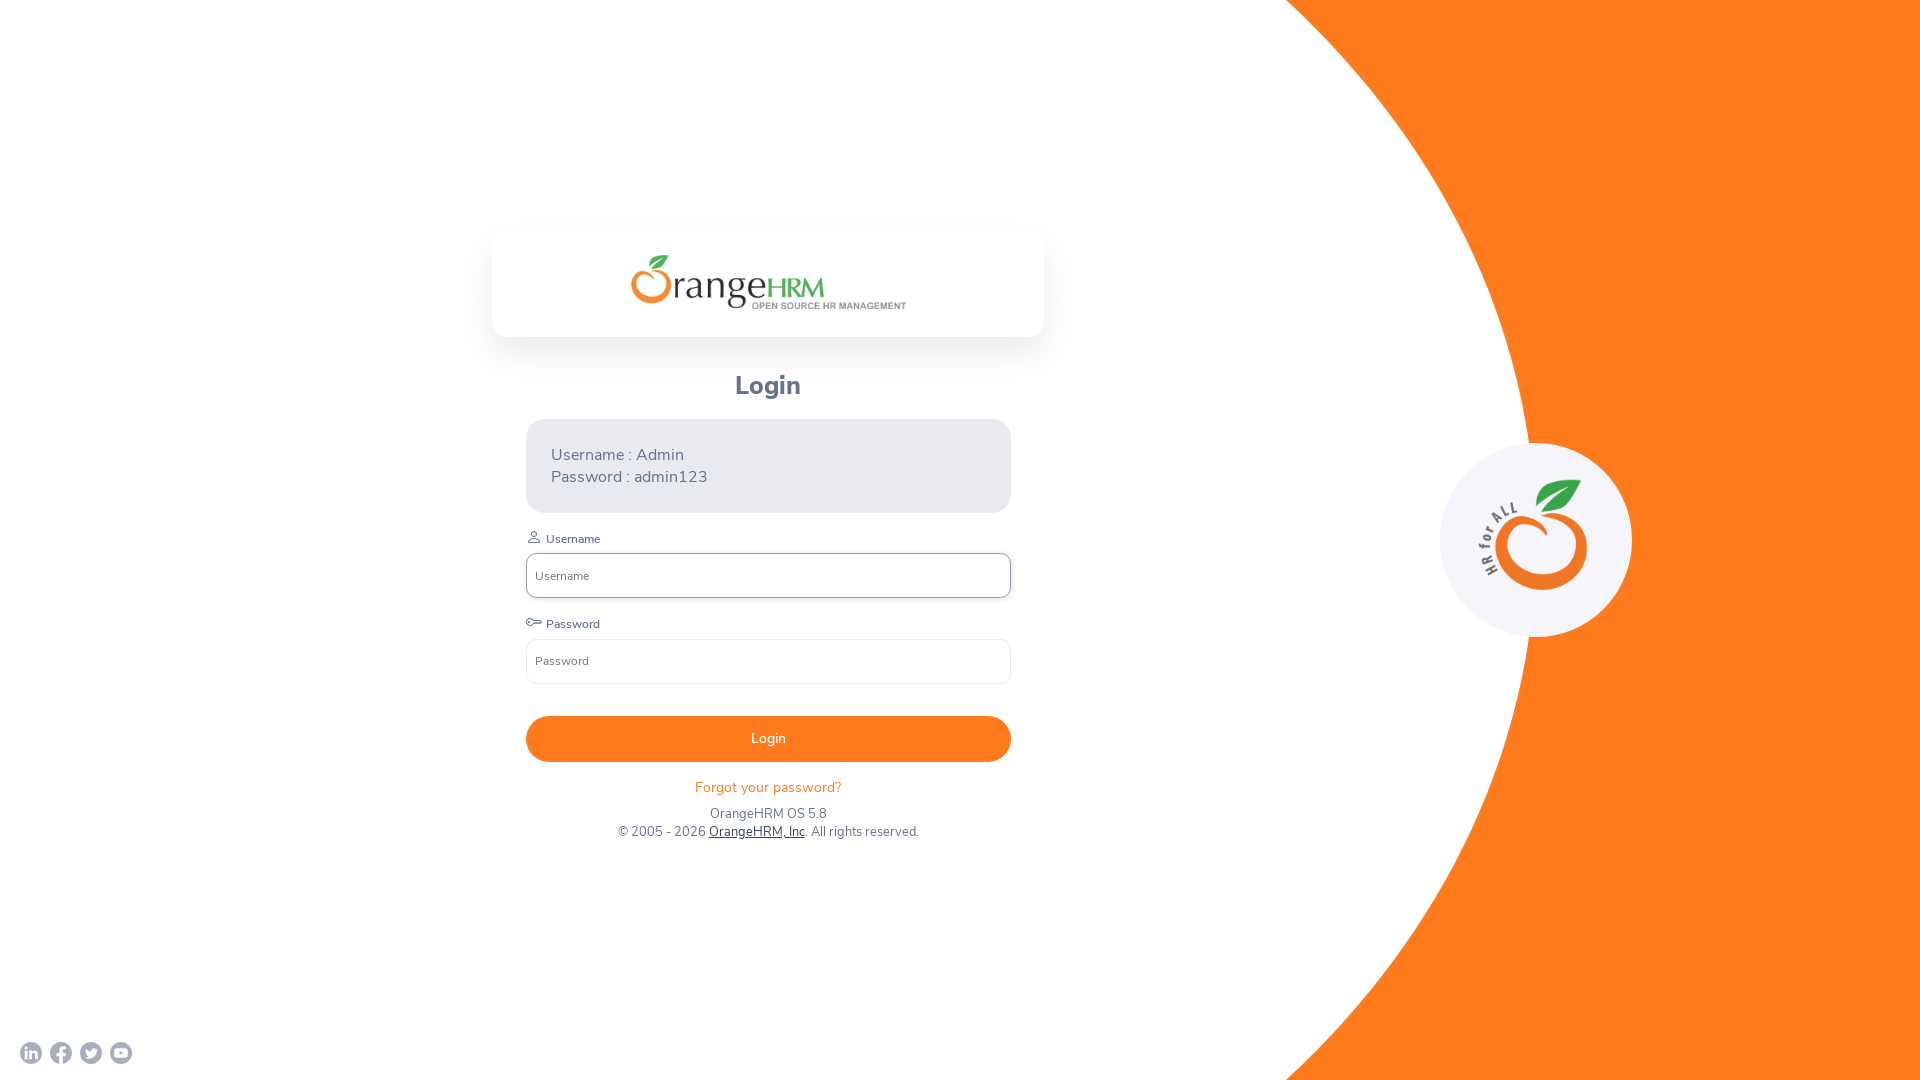

Waited 3 seconds for page to fully load
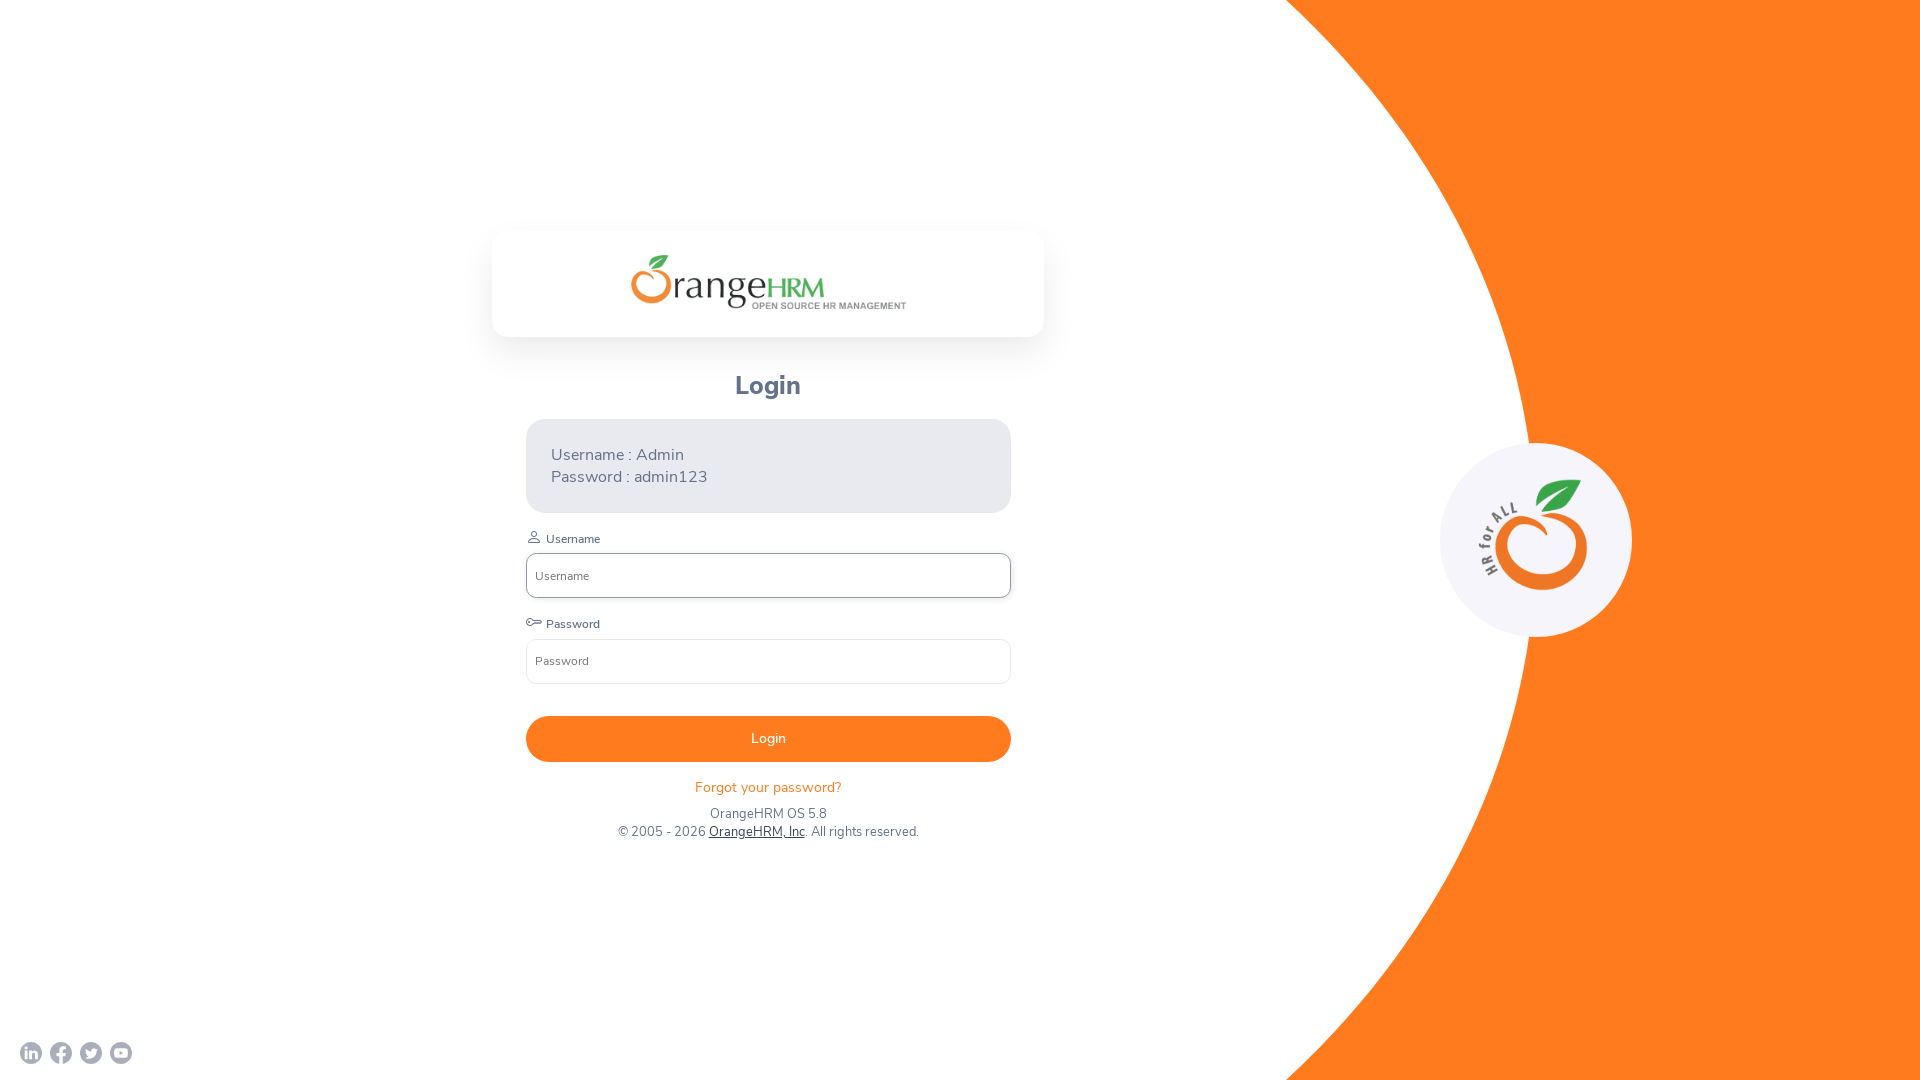

Simulated window minimize by setting viewport to 100x100 pixels
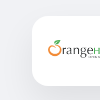

Waited 3 seconds while window is minimized
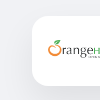

Restored window to maximum size (1920x1080) after minimize
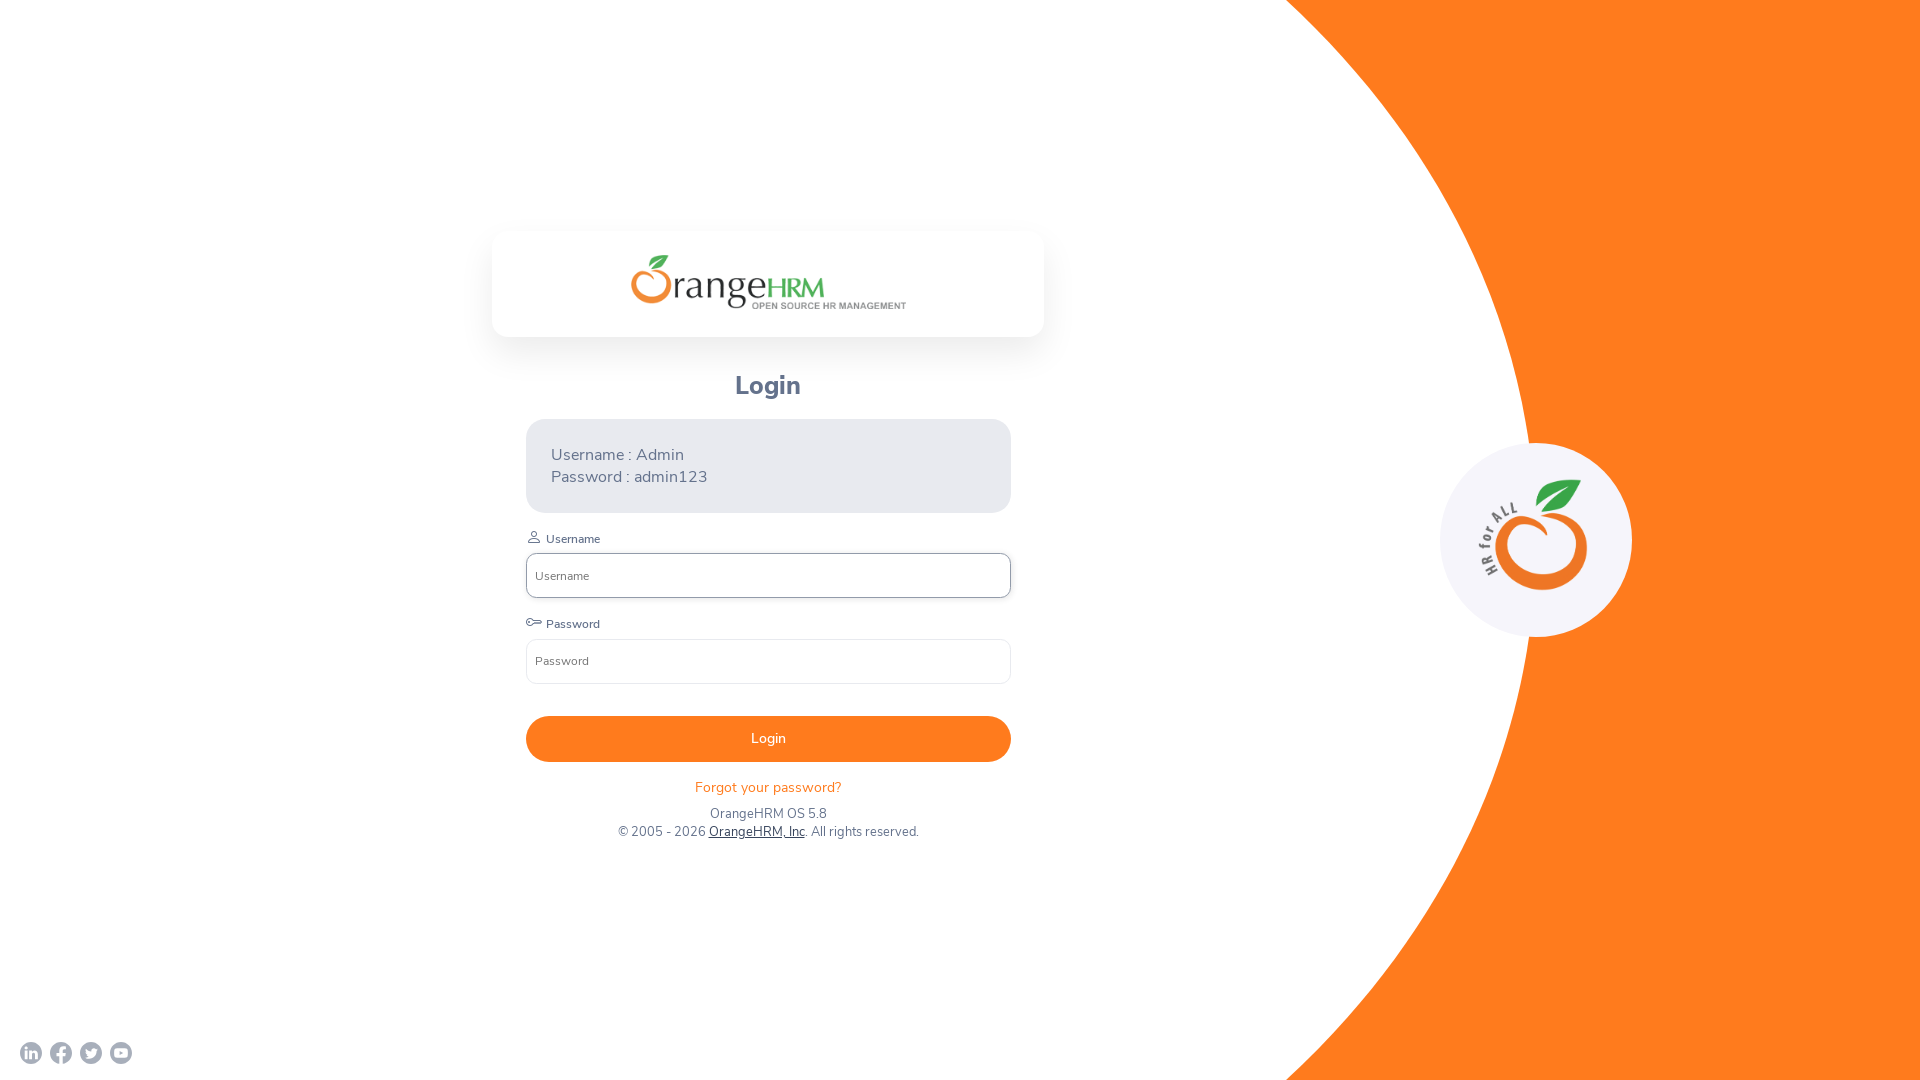

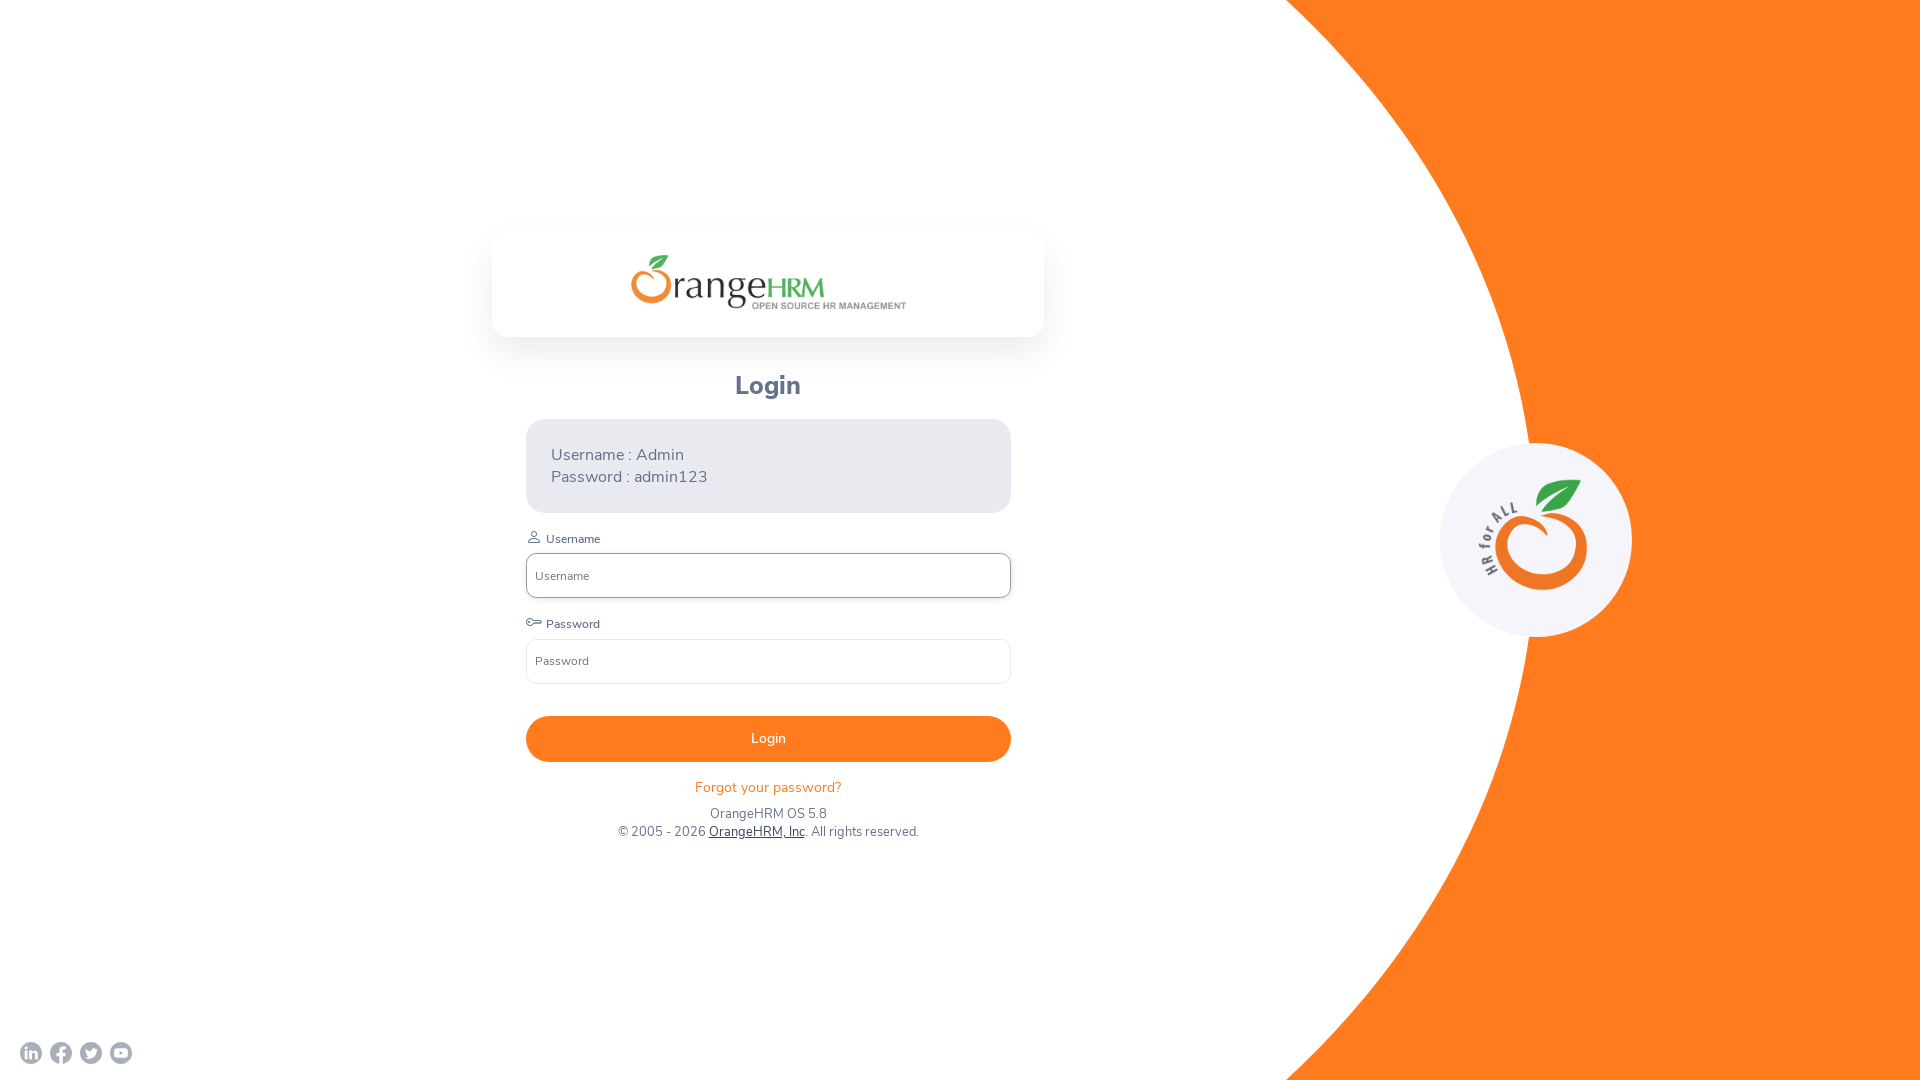